Tests HTML form submission by filling username, password, and dropdown fields, then verifying the submitted values are displayed correctly

Starting URL: https://testpages.eviltester.com/styled/basic-html-form-test.html

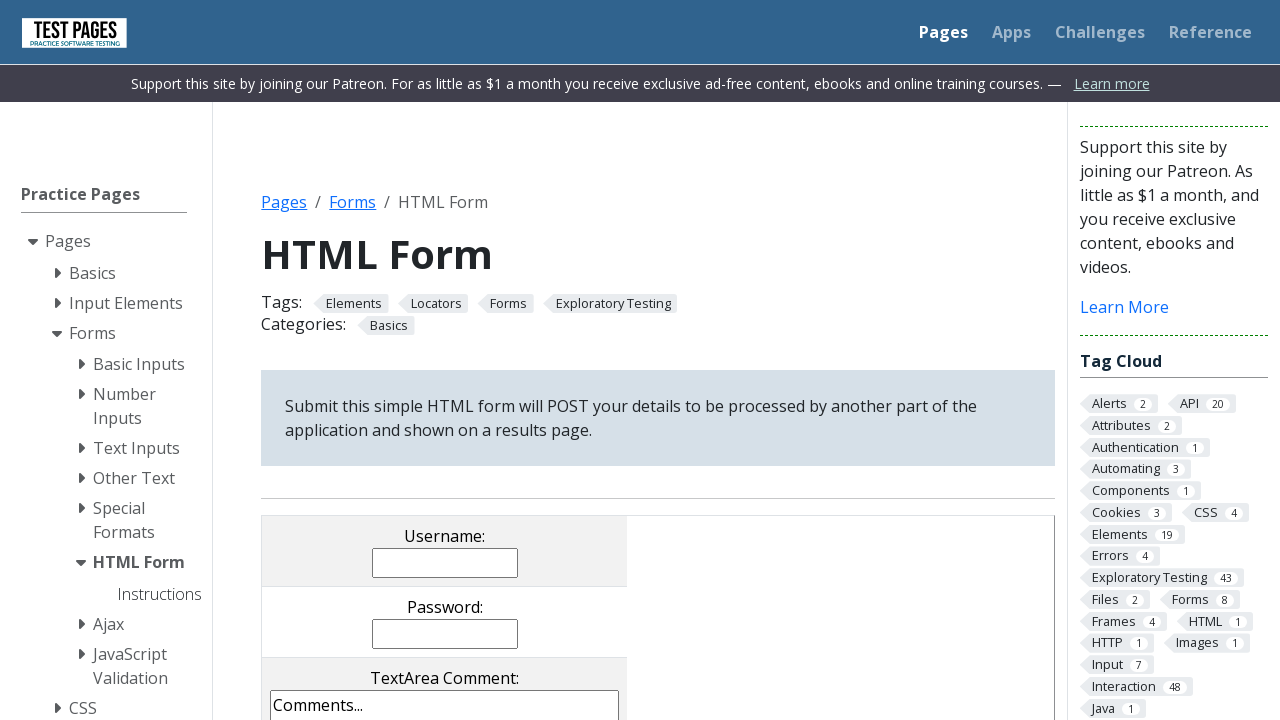

Cleared username field on xpath=.//input[@name='username']
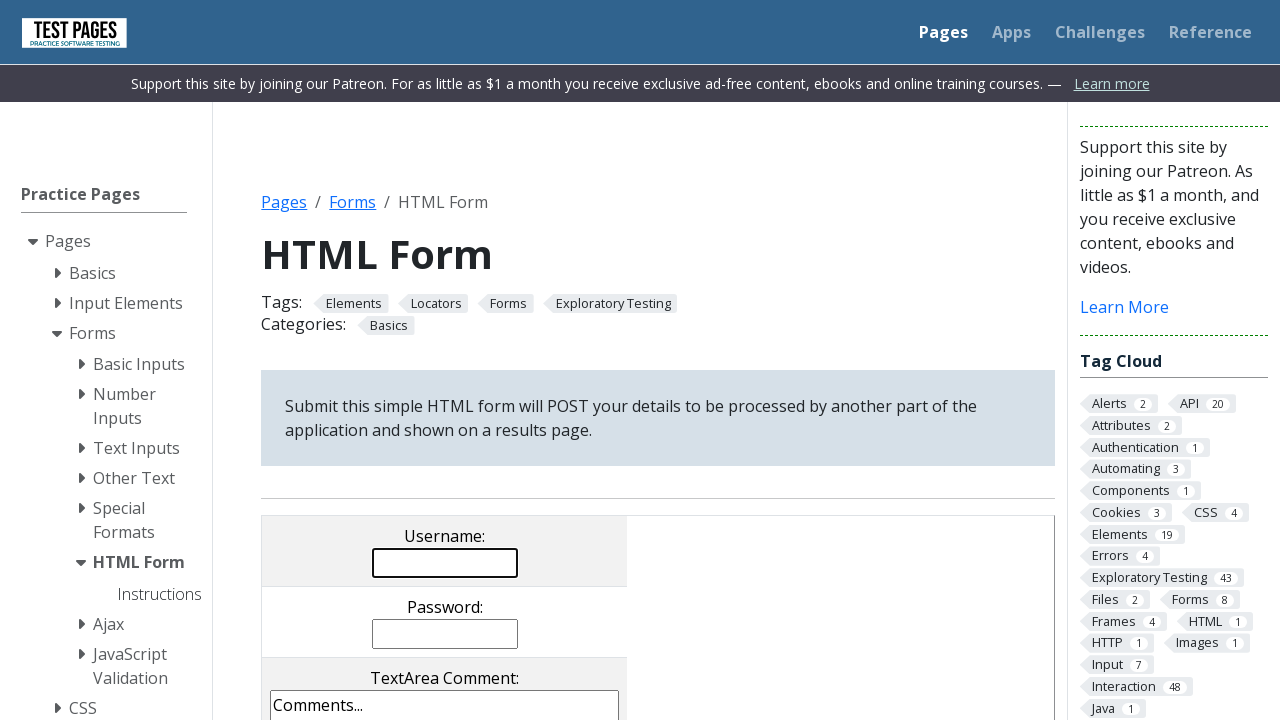

Filled username field with 'TestTostTast' on xpath=.//input[@name='username']
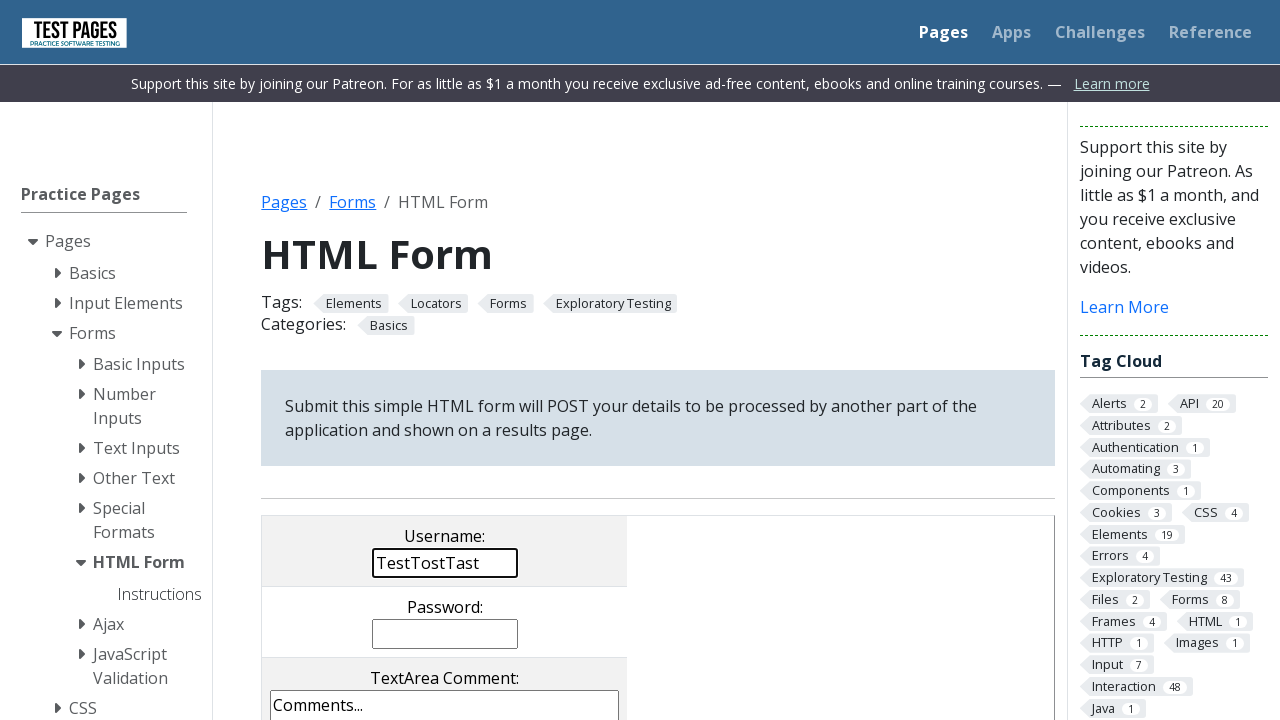

Cleared password field on xpath=.//input[@name='password']
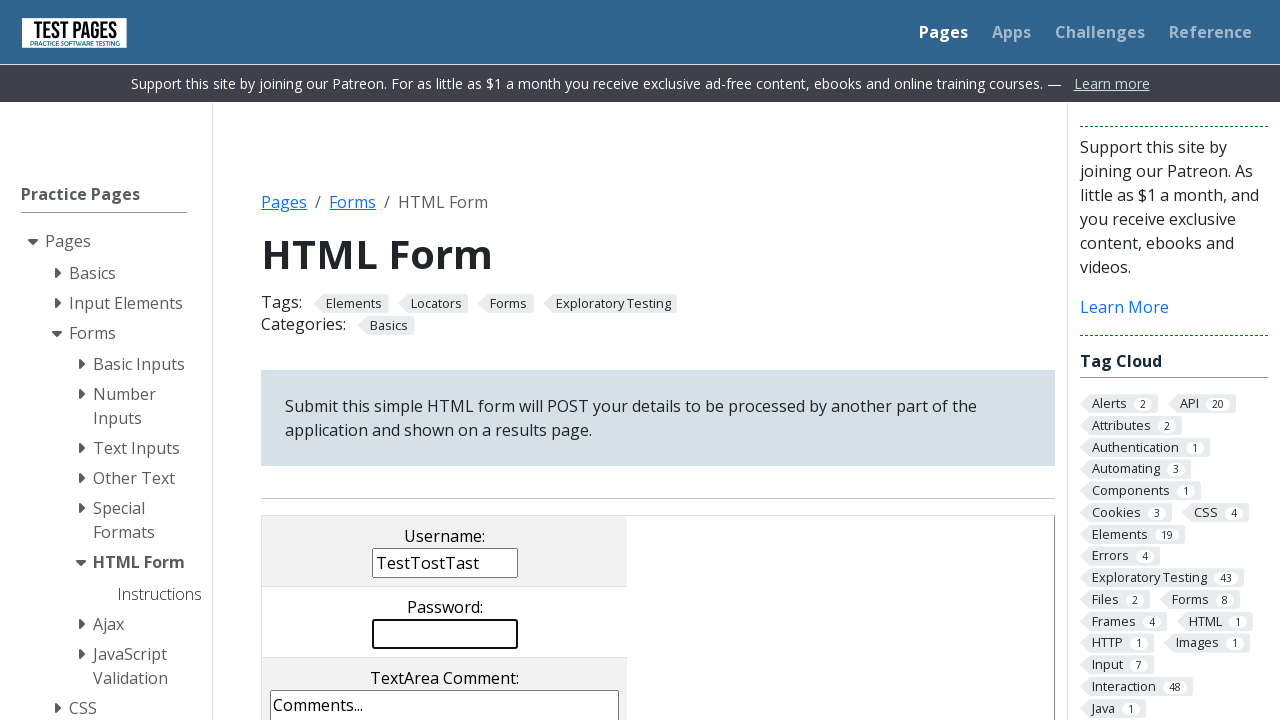

Filled password field with 'Password1234' on xpath=.//input[@name='password']
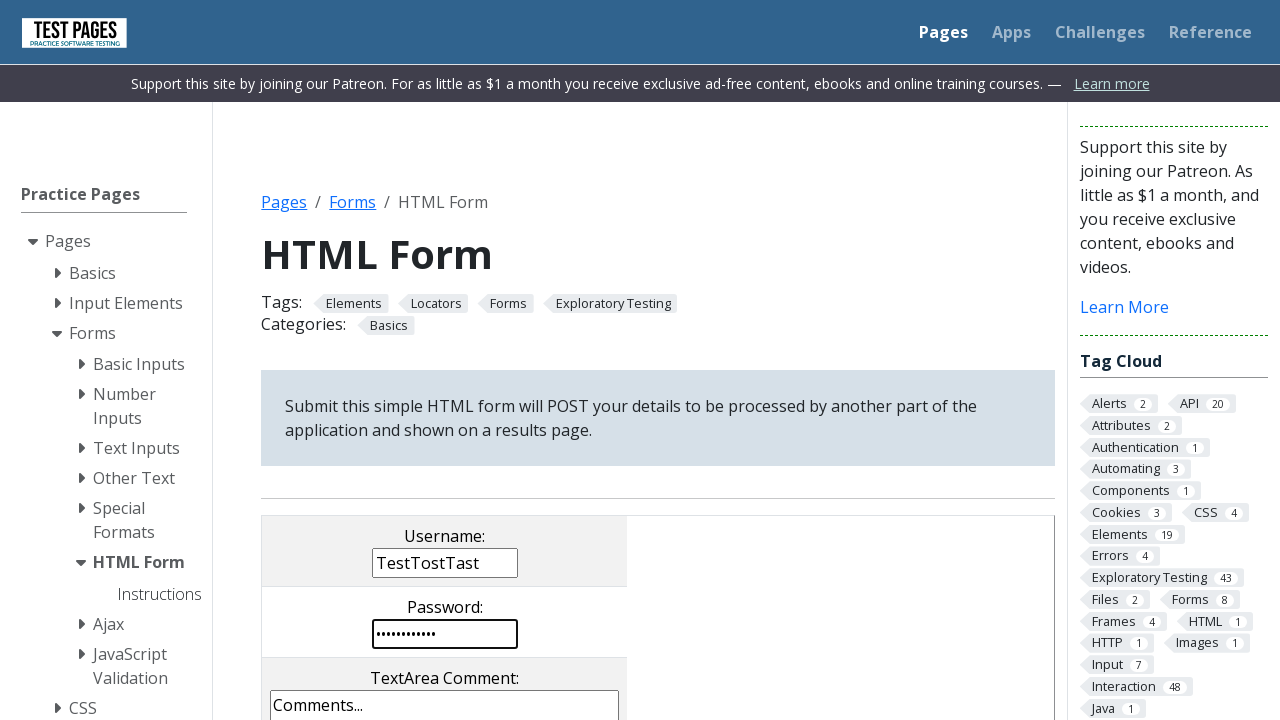

Selected dropdown option 'dd3' on xpath=.//select[@name='dropdown']
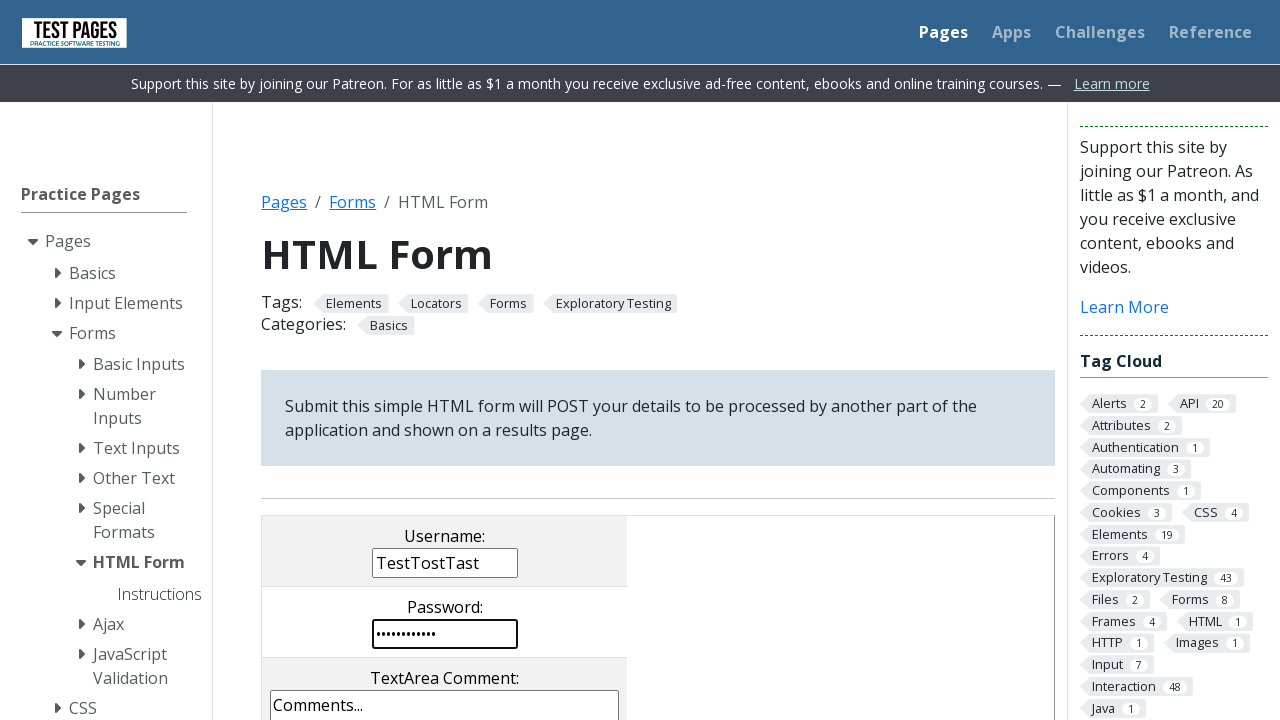

Clicked submit button to submit the form at (504, 360) on xpath=.//input[@value='submit']
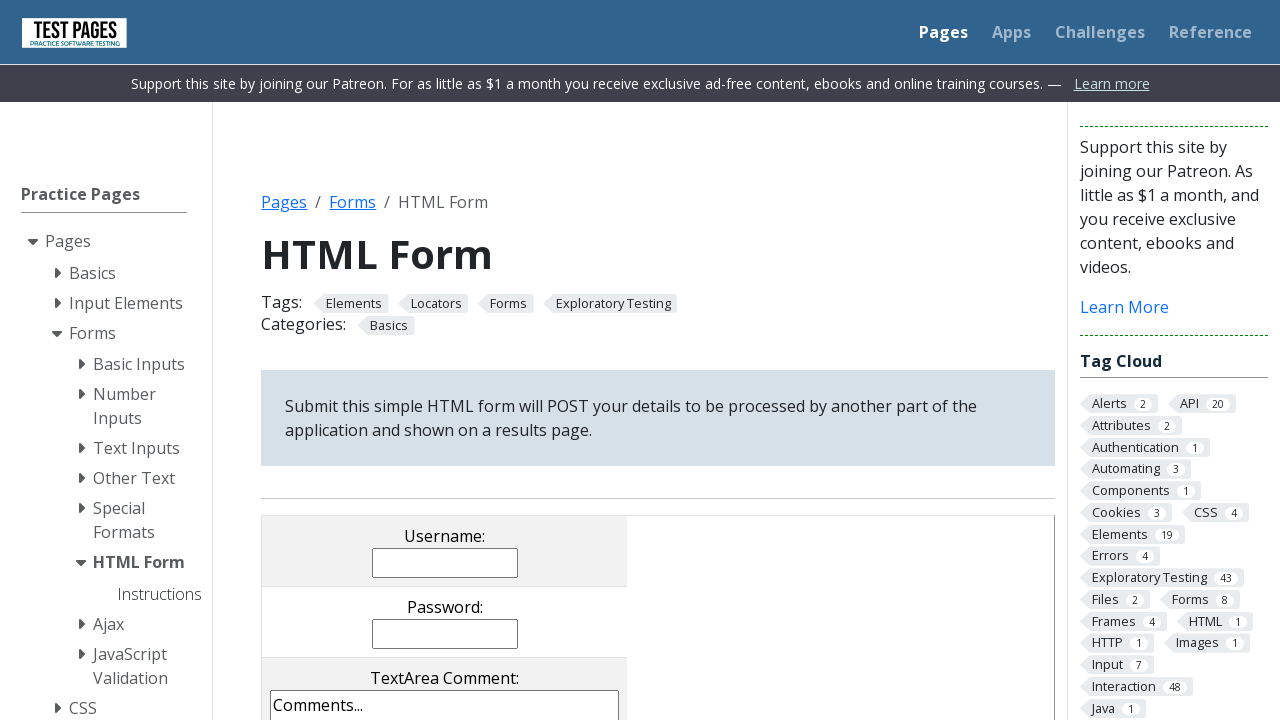

Username value element loaded after form submission
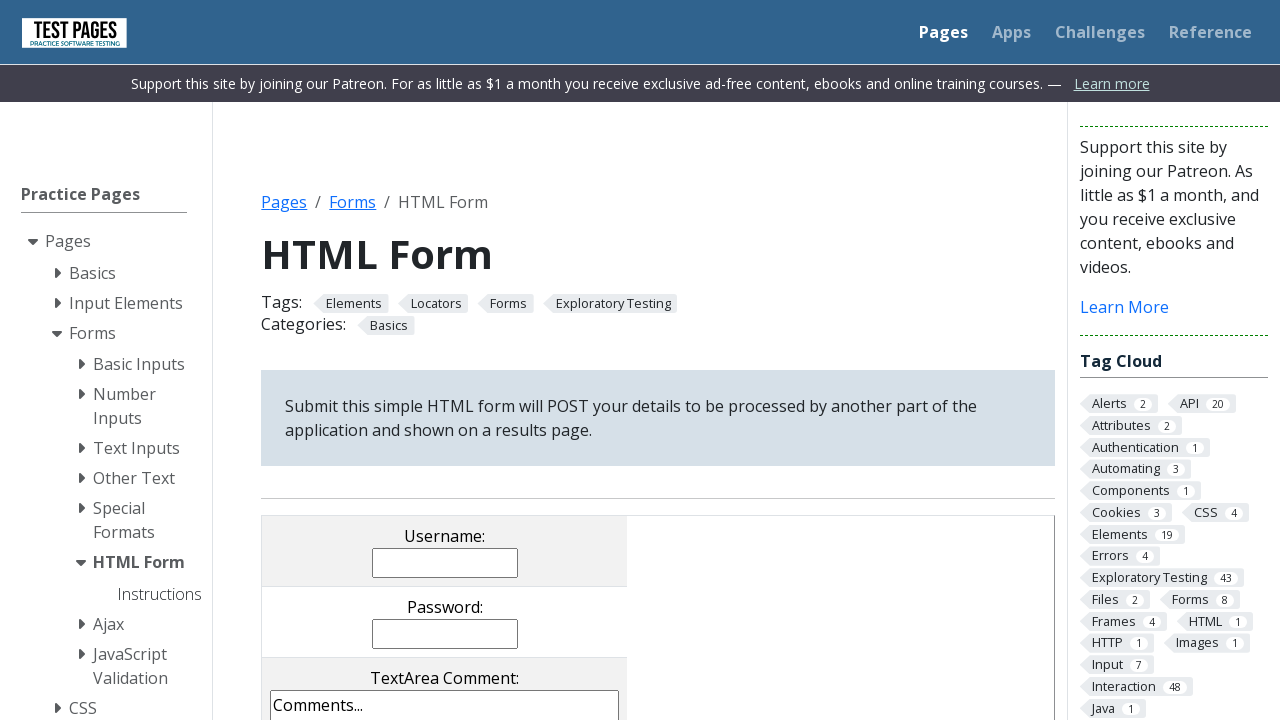

Password value element loaded after form submission
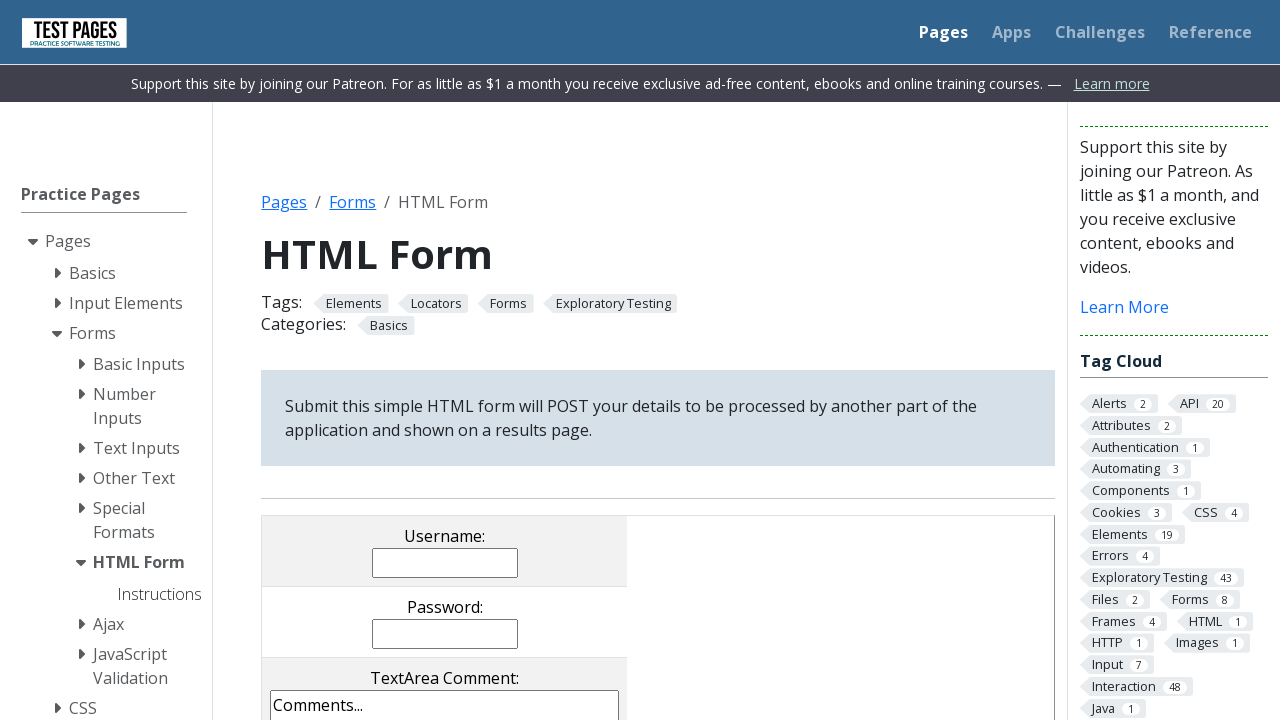

Verified submitted username matches 'TestTostTast'
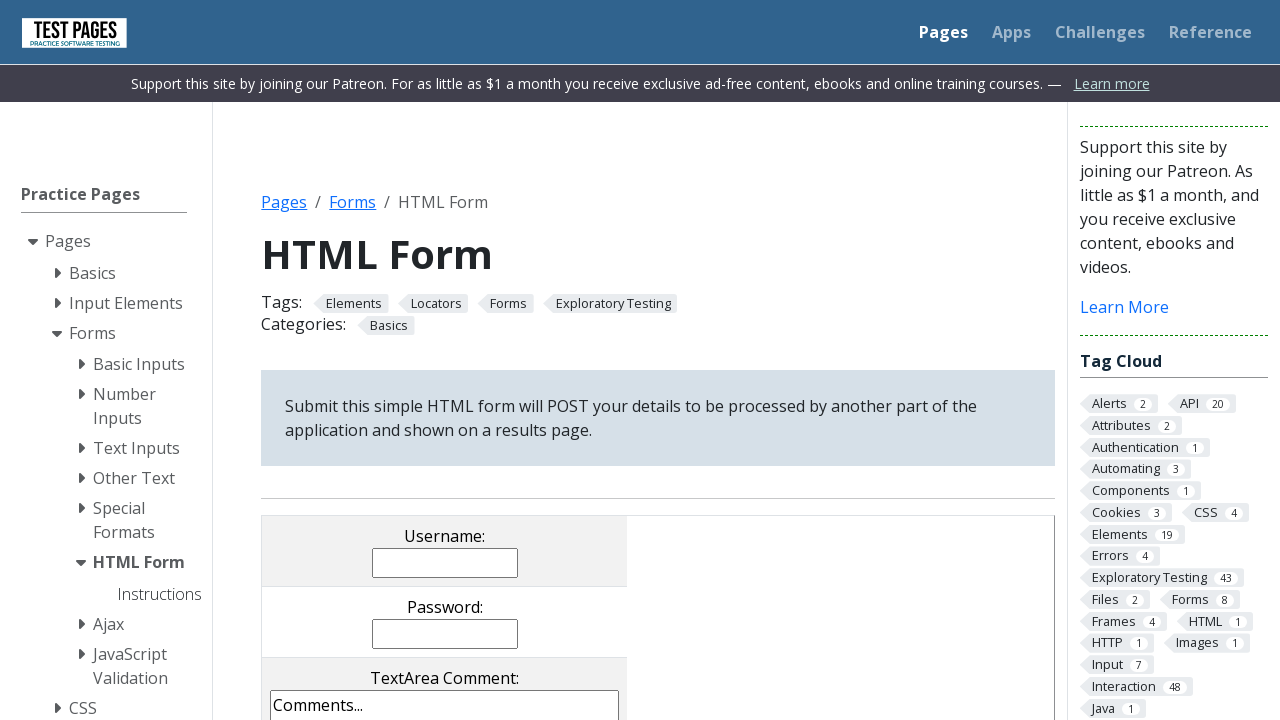

Verified submitted password matches 'Password1234'
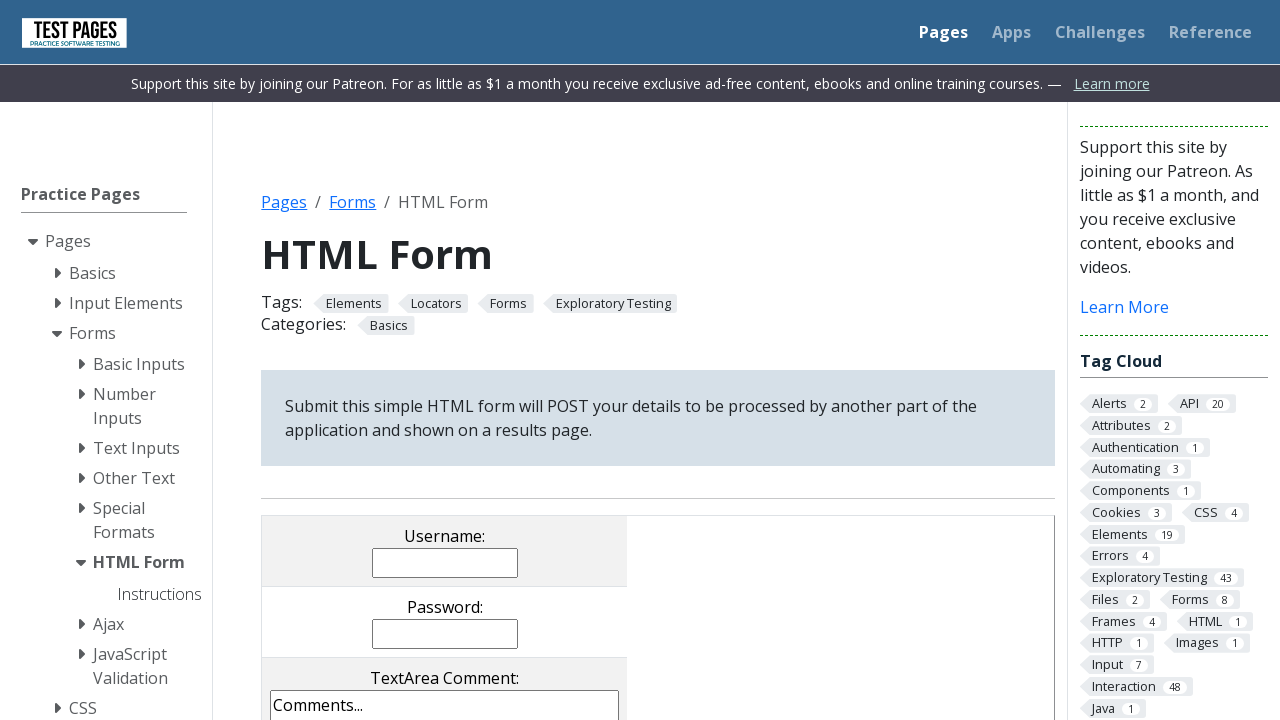

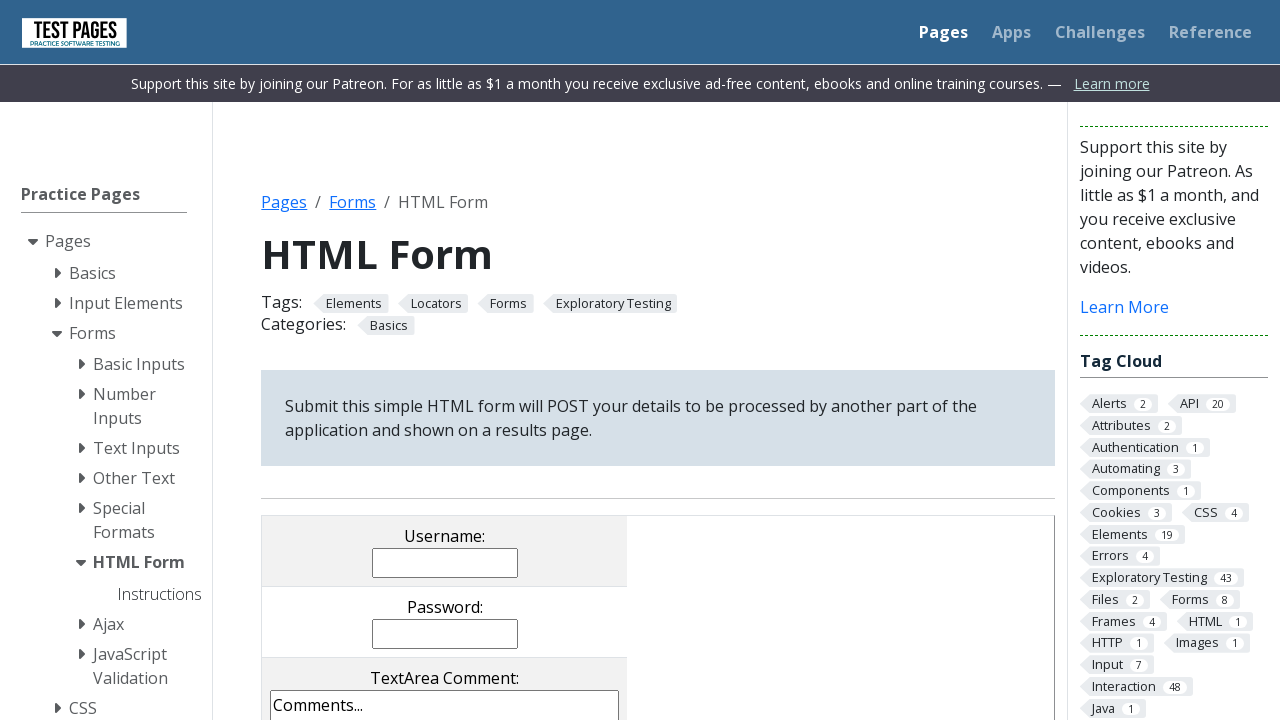